Tests responsive design by checking menu button visibility at different window sizes - full screen and then 700x700px

Starting URL: https://cms.demo.katalon.com/

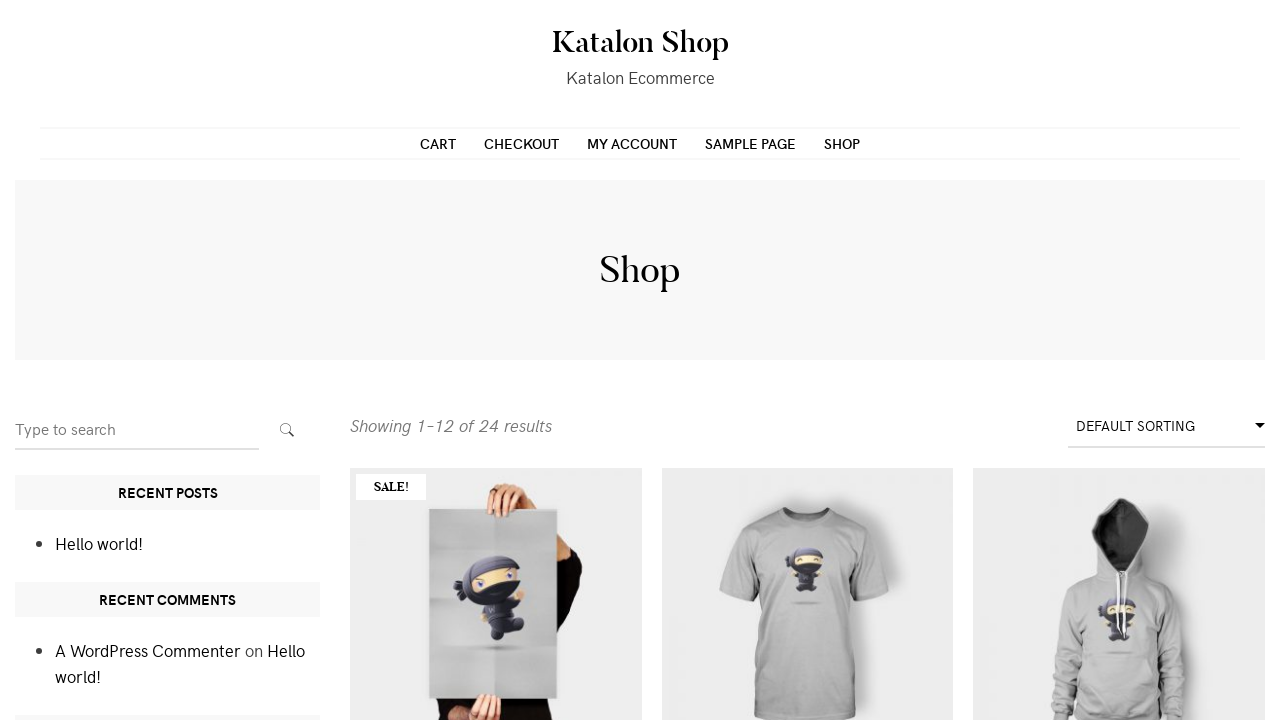

Checked menu button visibility in full screen
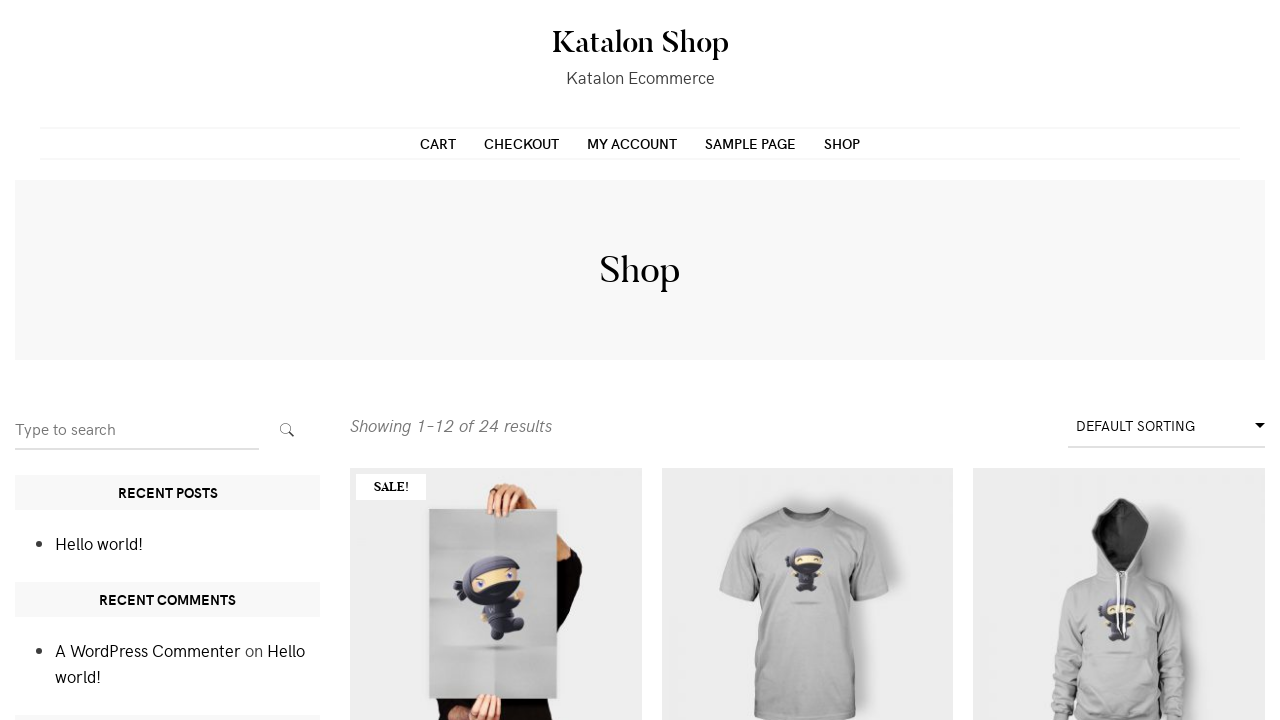

Resized viewport to 700x700px
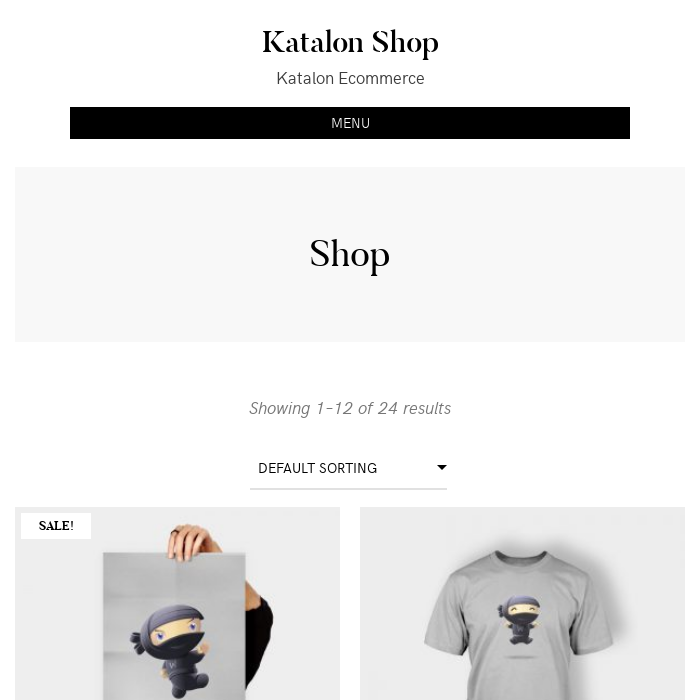

Checked menu button visibility after resize
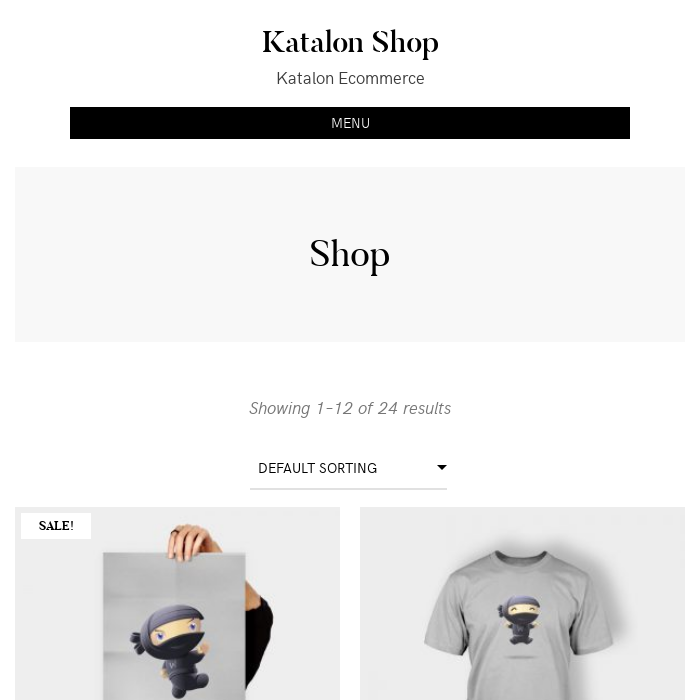

Asserted menu button visibility state in full screen
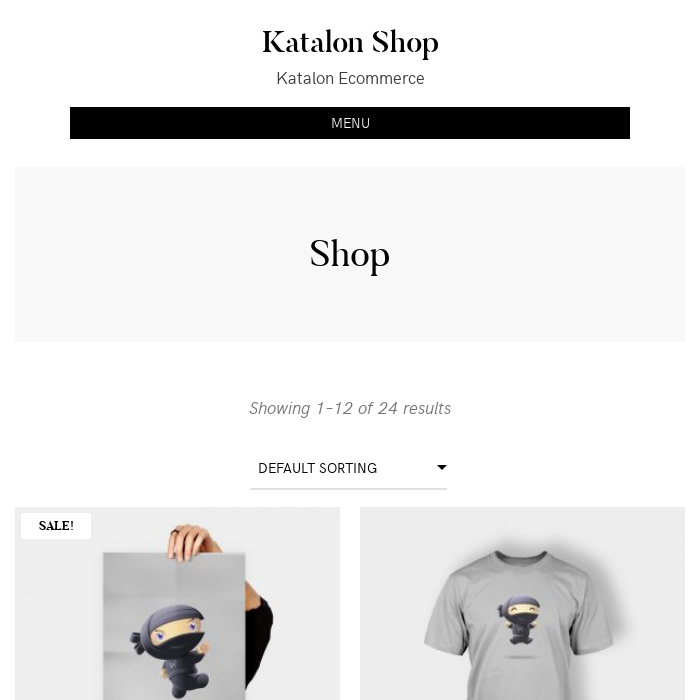

Asserted menu button visibility state after resize
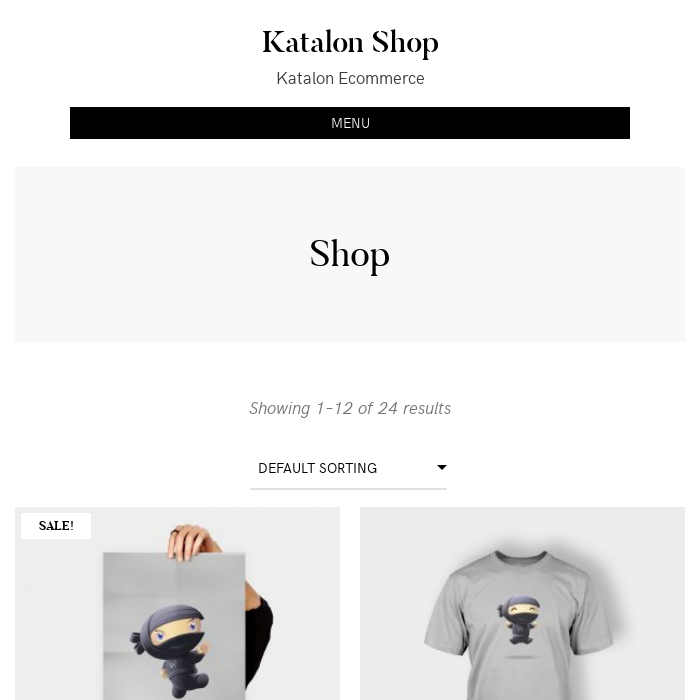

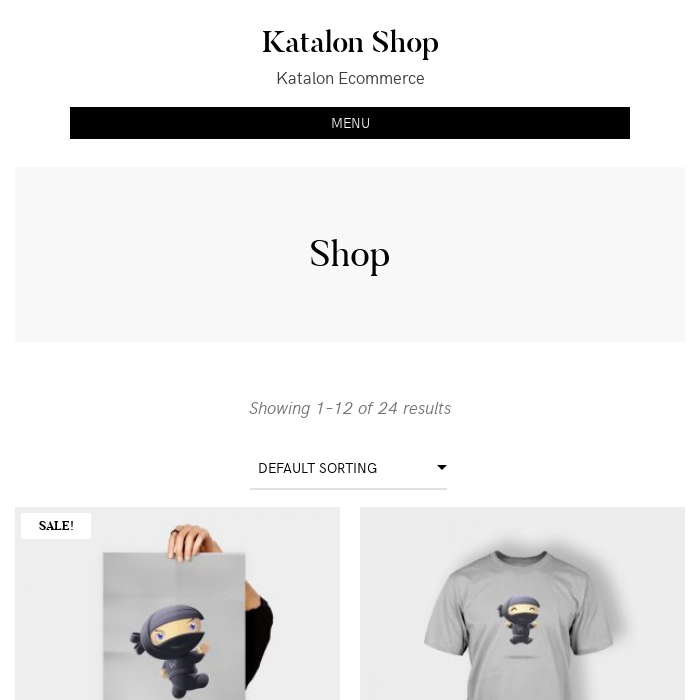